Fills out a registration form on ParaBank website with personal information including name, address, phone, SSN, and account credentials

Starting URL: https://parabank.parasoft.com/parabank/register.htm

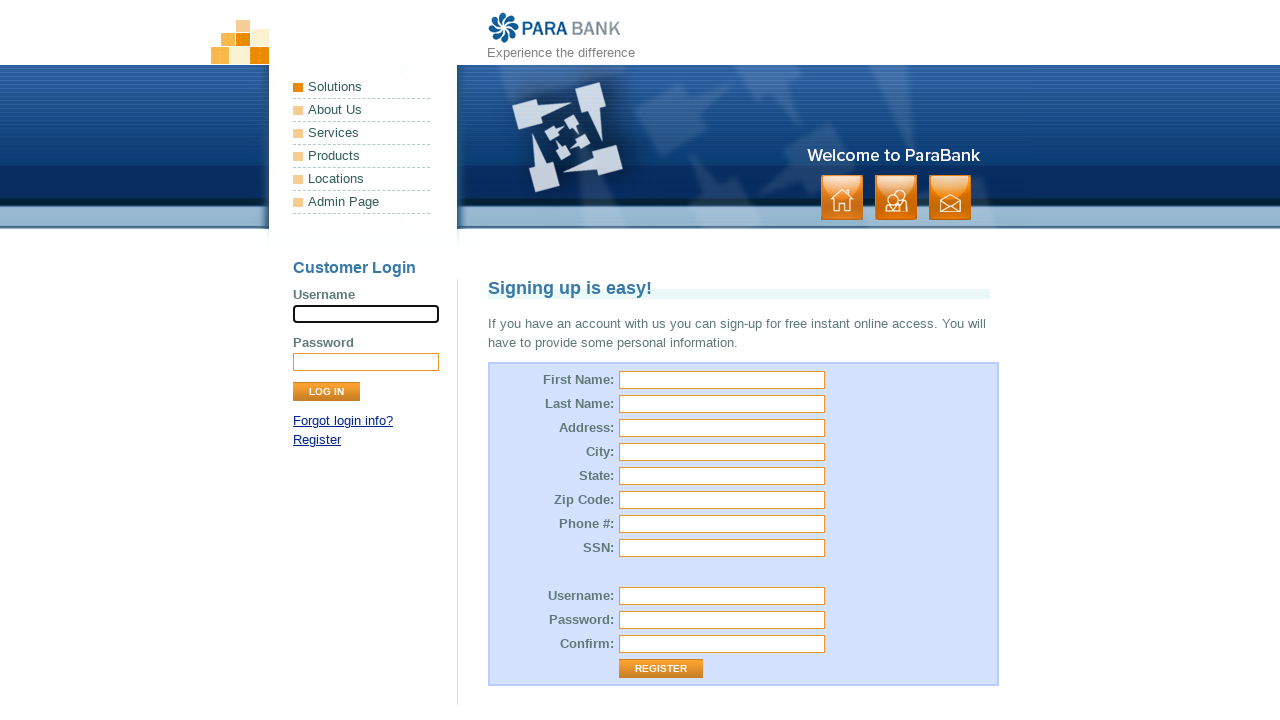

Filled first name field with 'Thiago' on #customer\.firstName
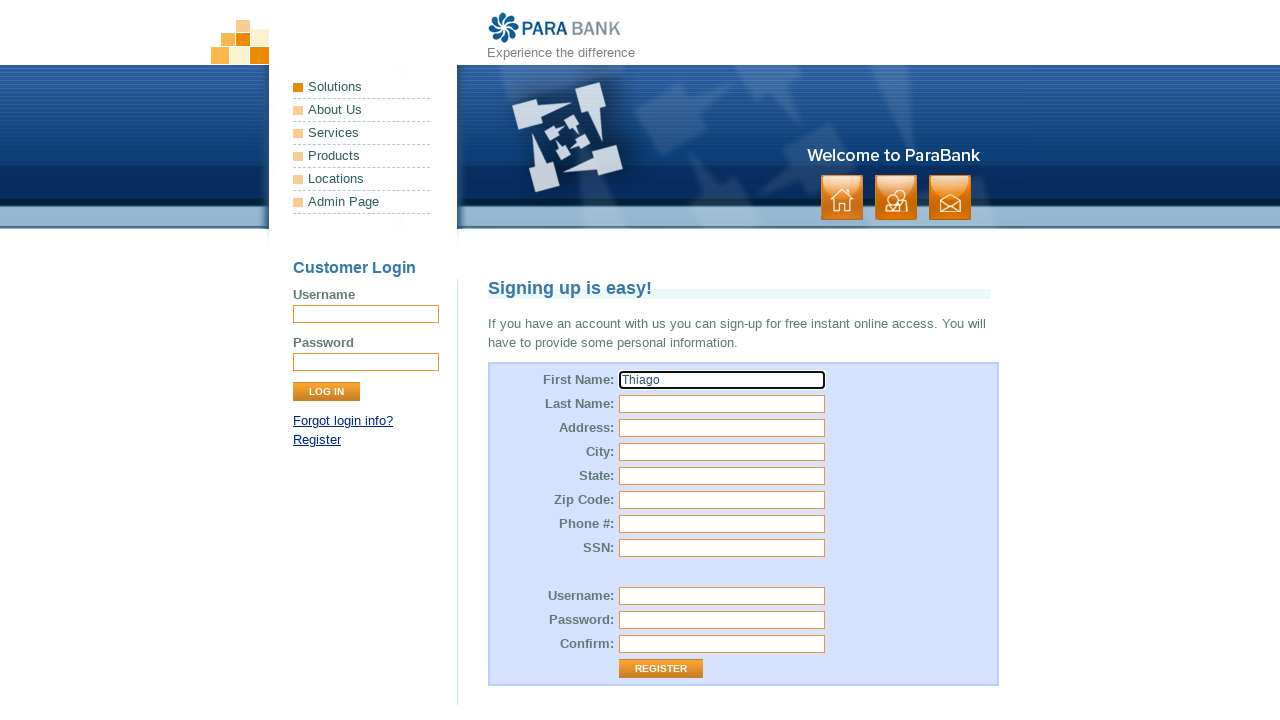

Filled last name field with 'Silva' on input[name='customer.lastName']
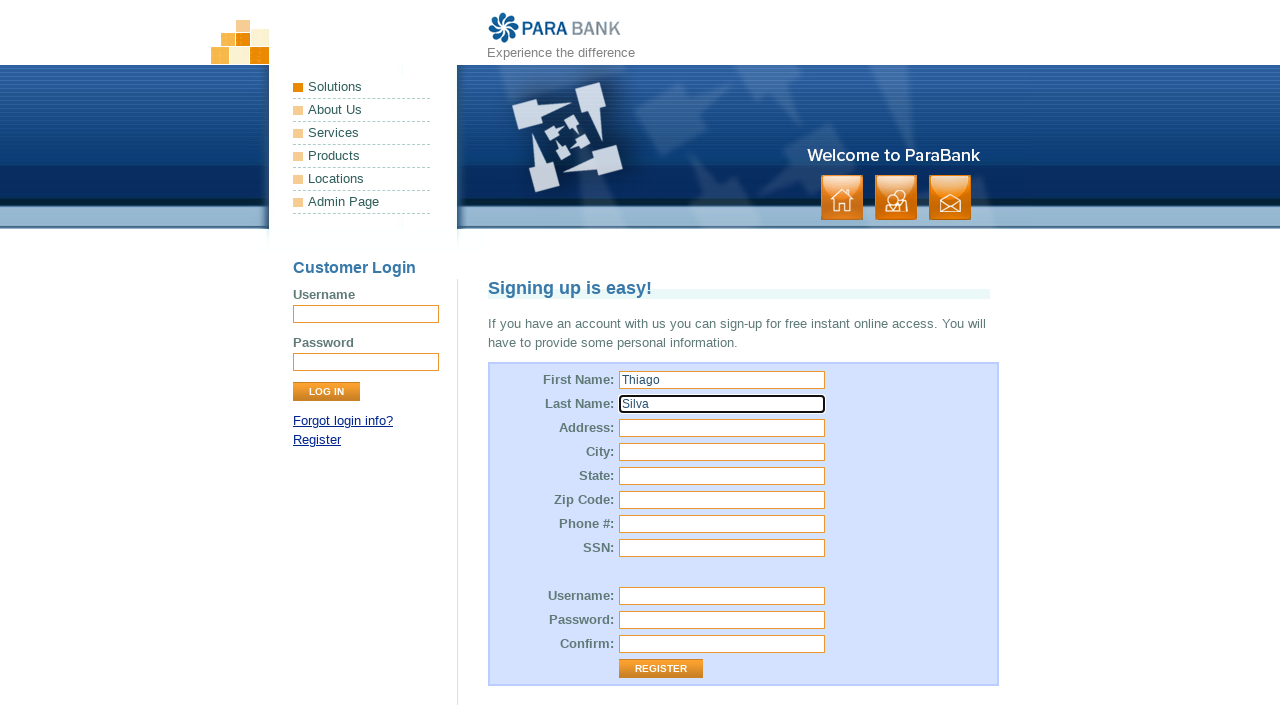

Filled street address field with '100 Edison Park Dr' on #customer\.address\.street
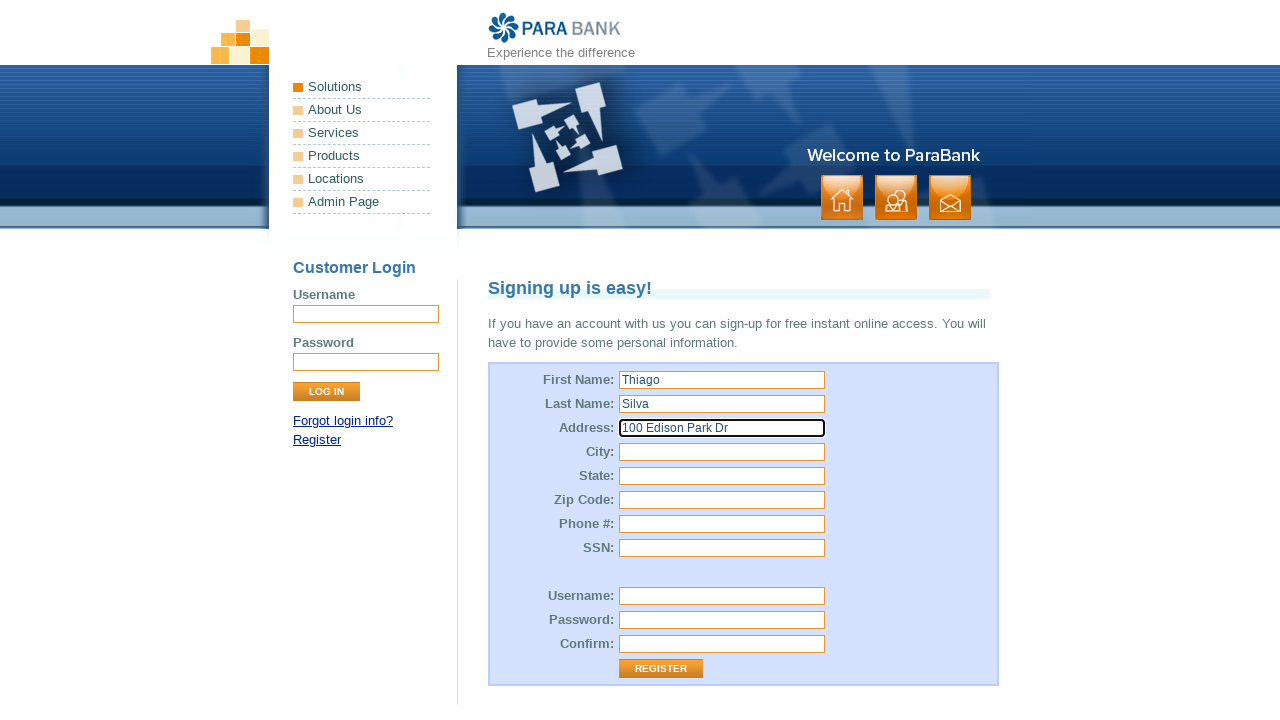

Filled city field with 'Gaithersburg' on input[name='customer.address.city']
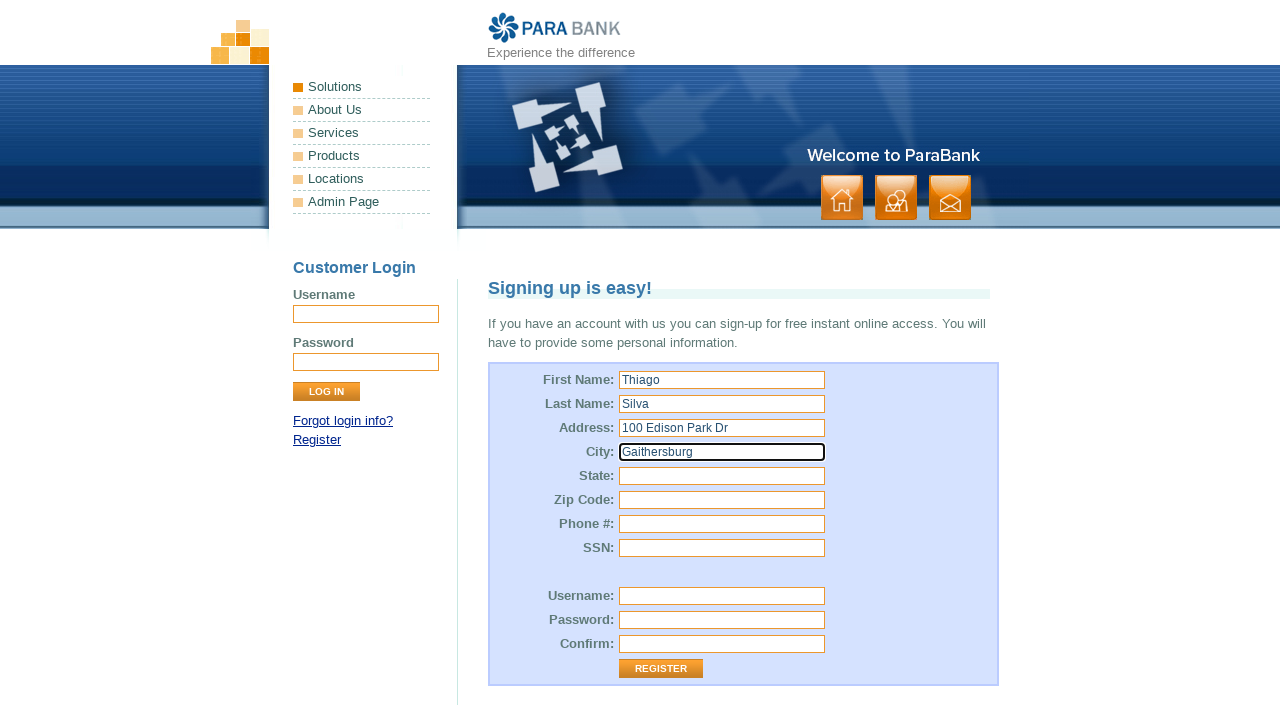

Filled state field with 'Maryland' on #customer\.address\.state
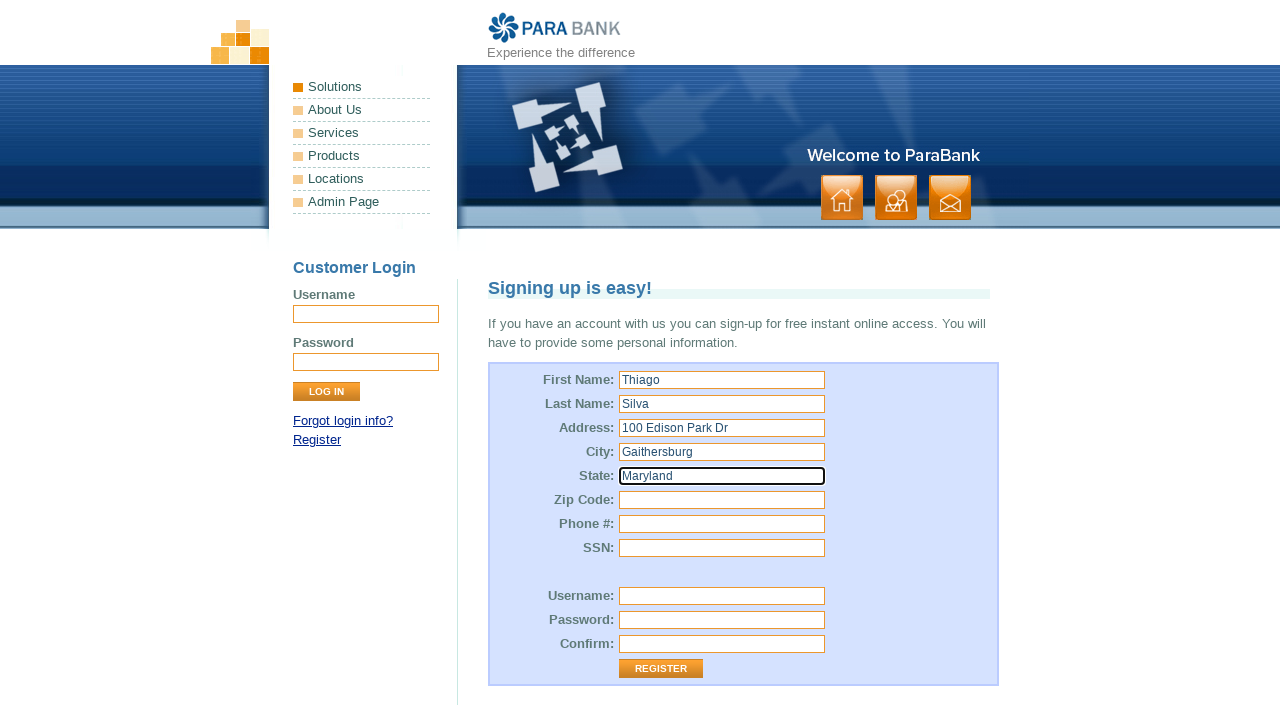

Filled zipcode field with '20878' on input[name='customer.address.zipCode']
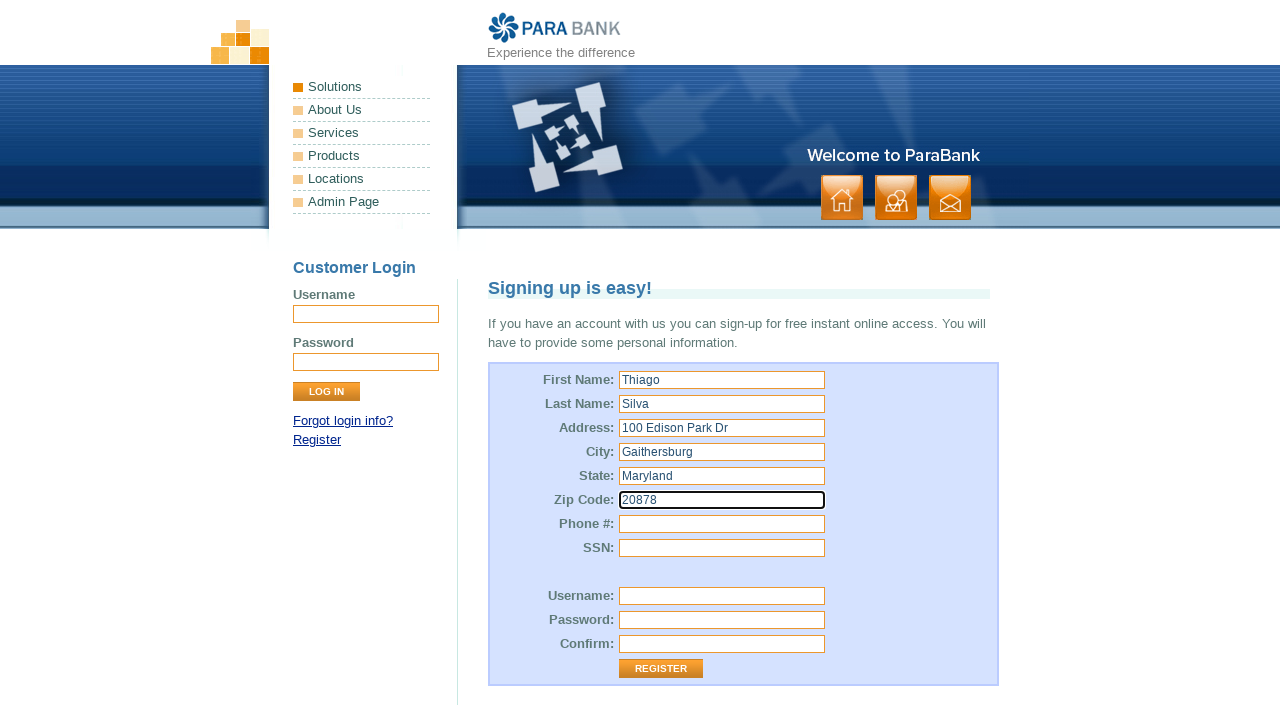

Filled phone number field with '2407736070' on #customer\.phoneNumber
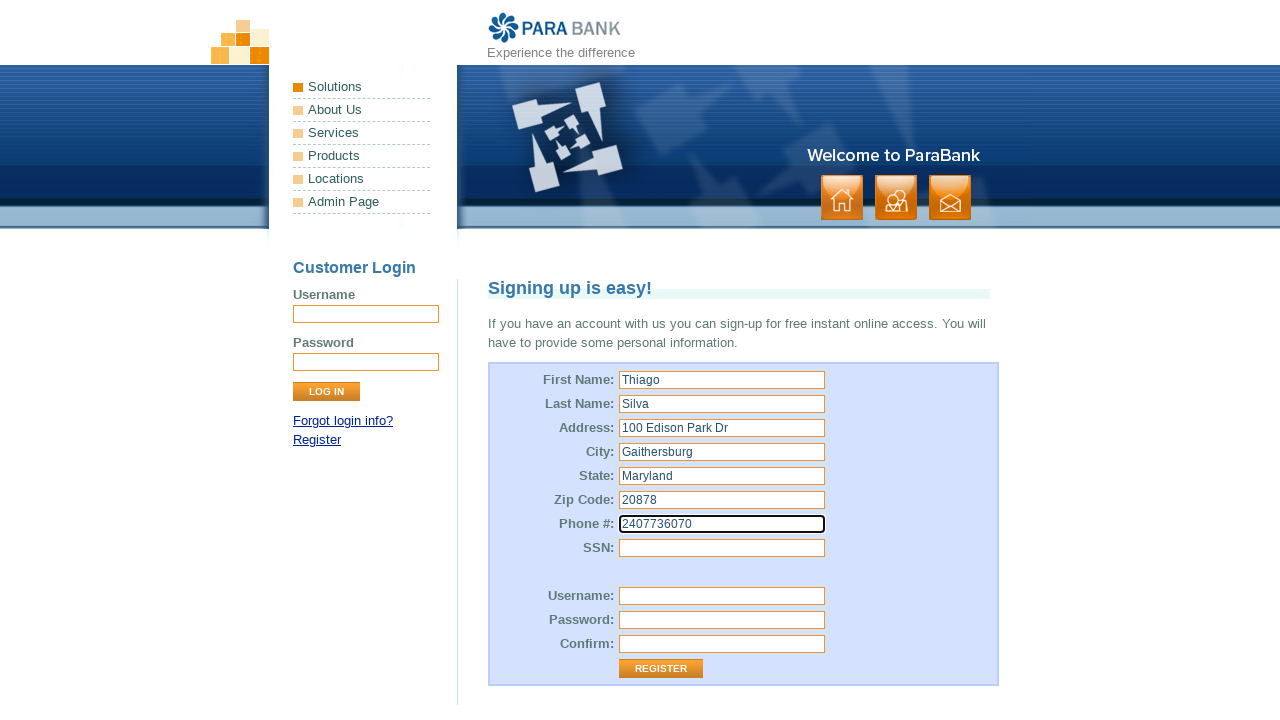

Filled SSN field with '123-45-6789' on input[name='customer.ssn']
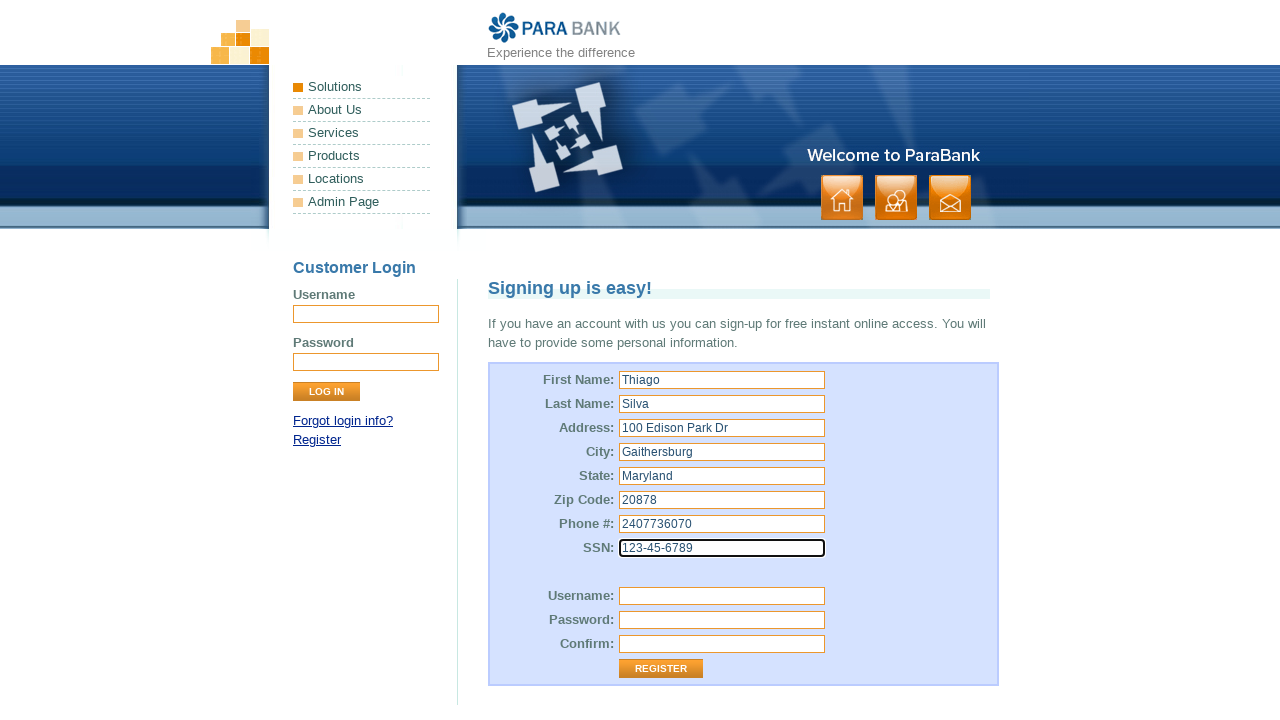

Filled username field with 'HelloWorld' on #customer\.username
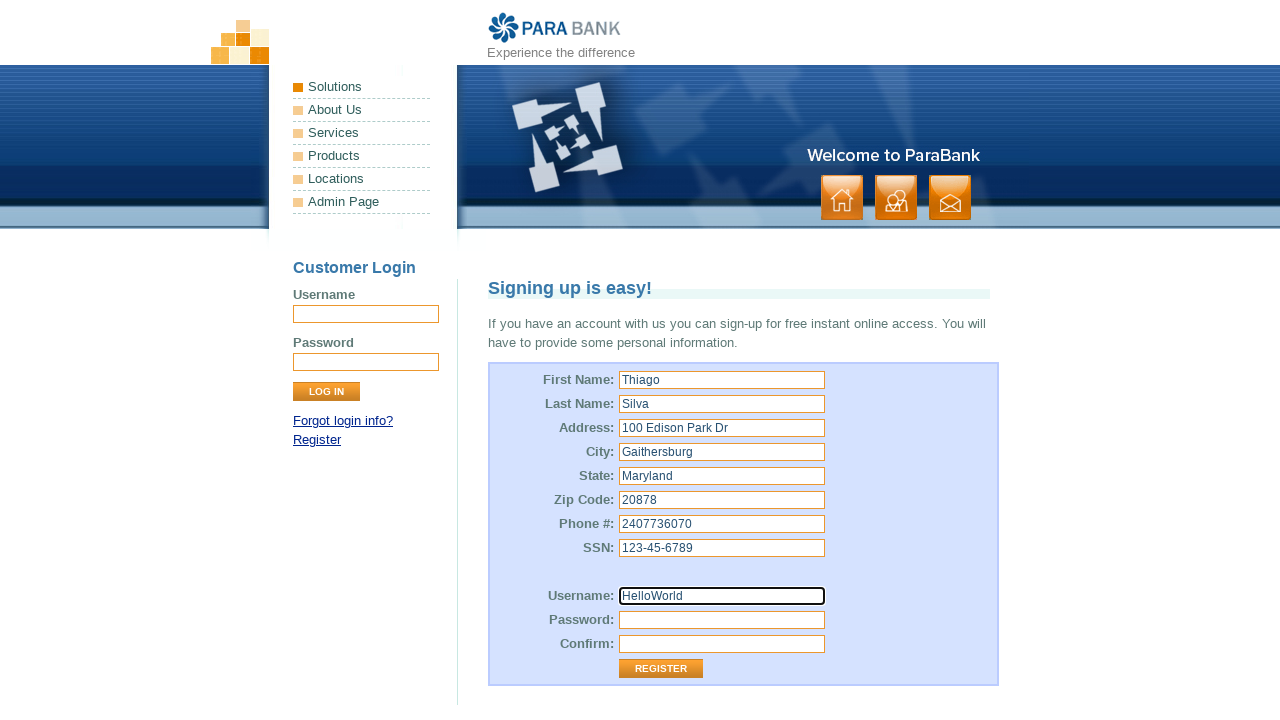

Filled password field with 'syntax123!$%' on input[name='customer.password']
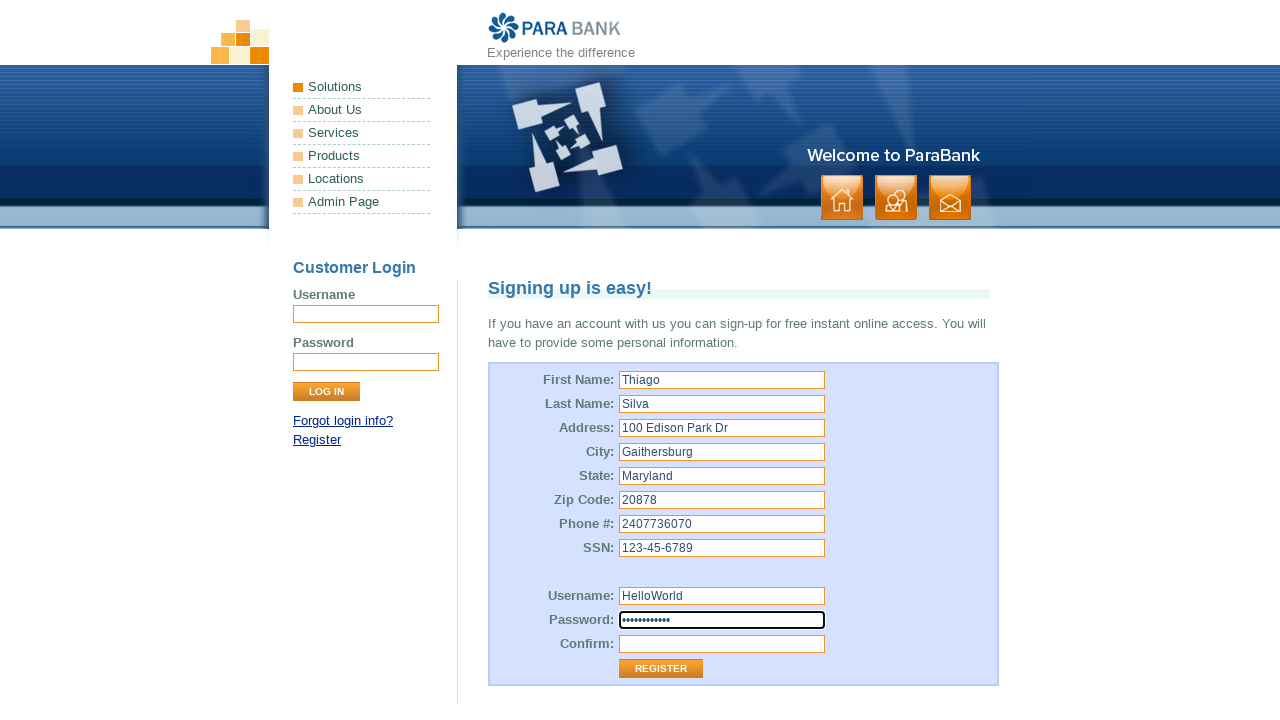

Filled confirm password field with 'syntax123!$%' on #repeatedPassword
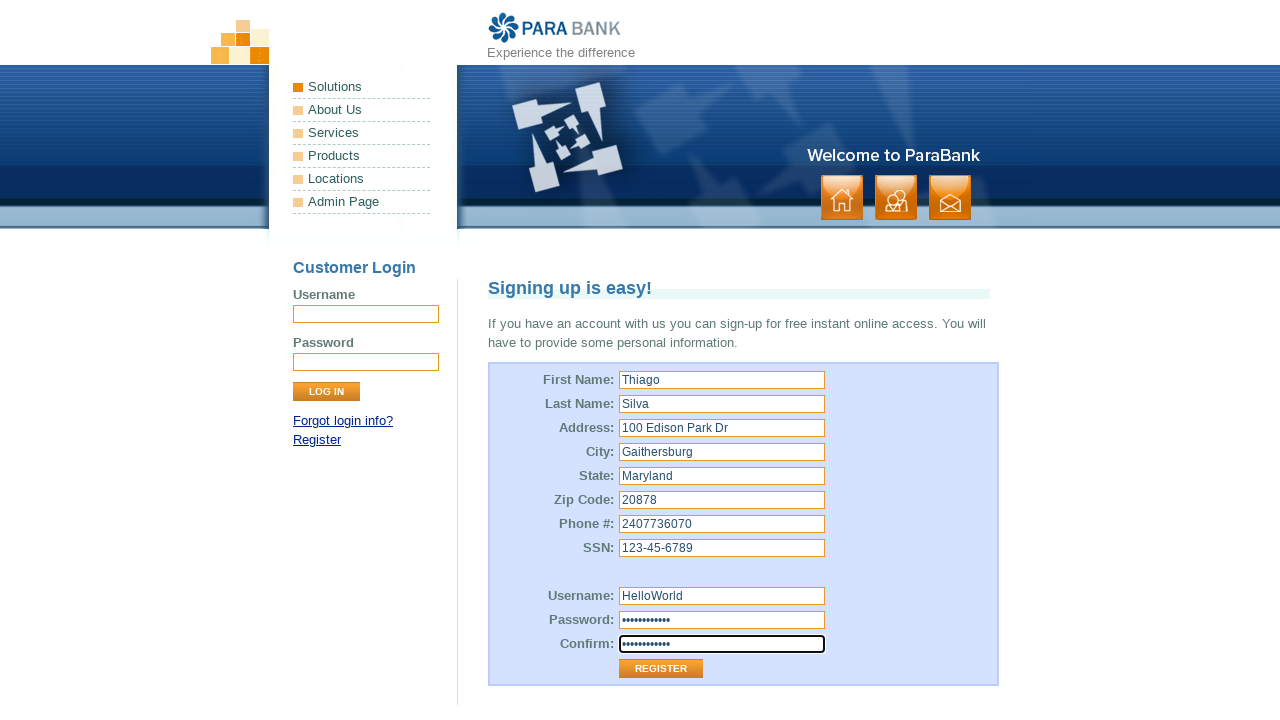

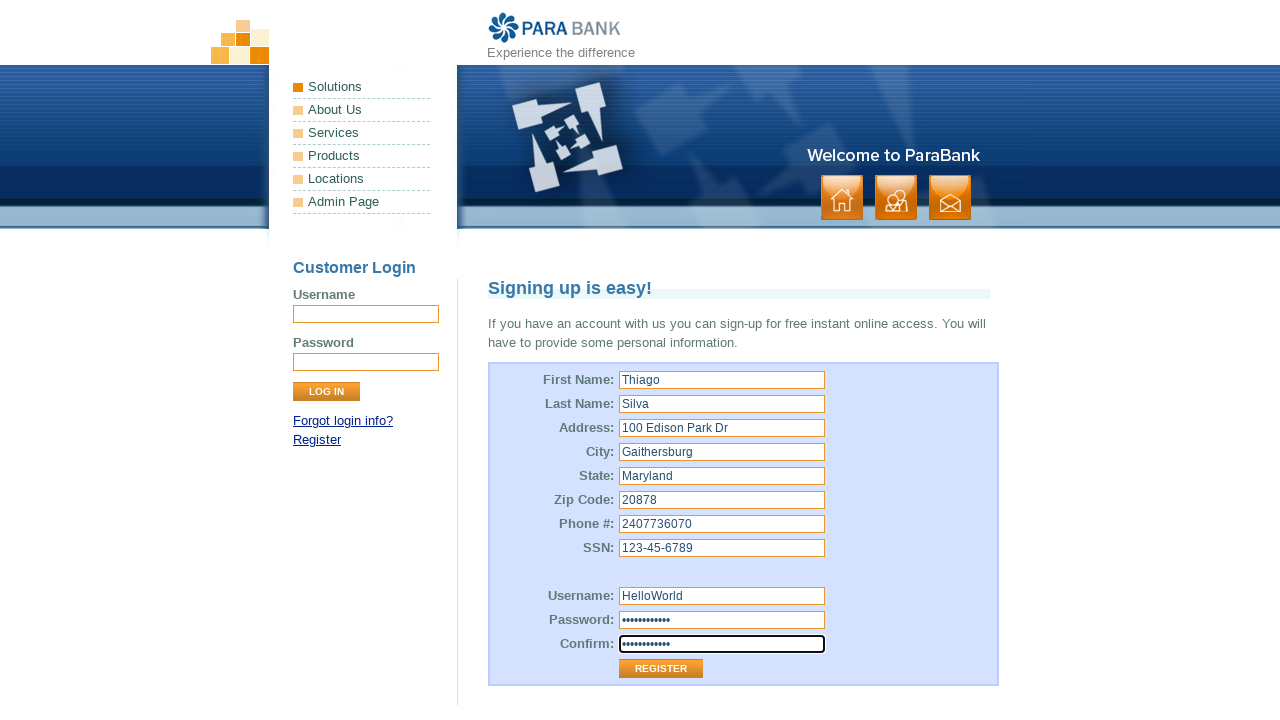